Navigates to an automation practice page and clears browser cookies to verify cookie management functionality.

Starting URL: https://rahulshettyacademy.com/AutomationPractice/

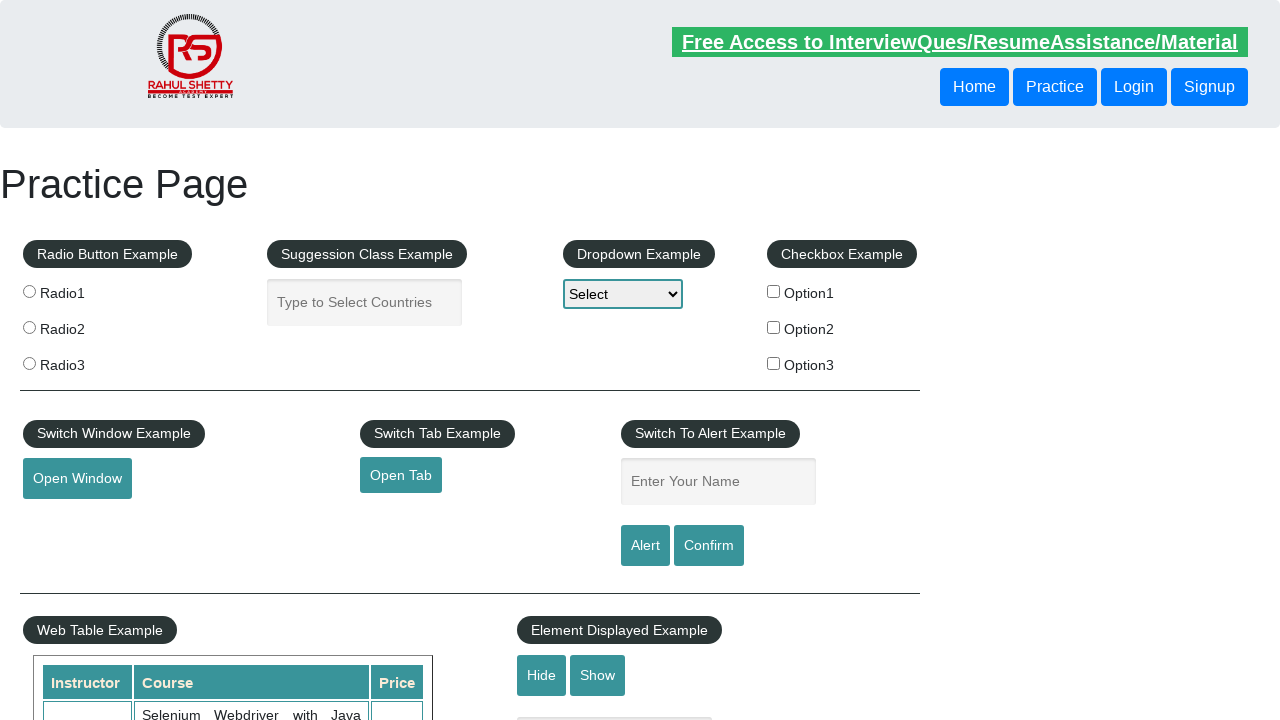

Cleared all browser cookies
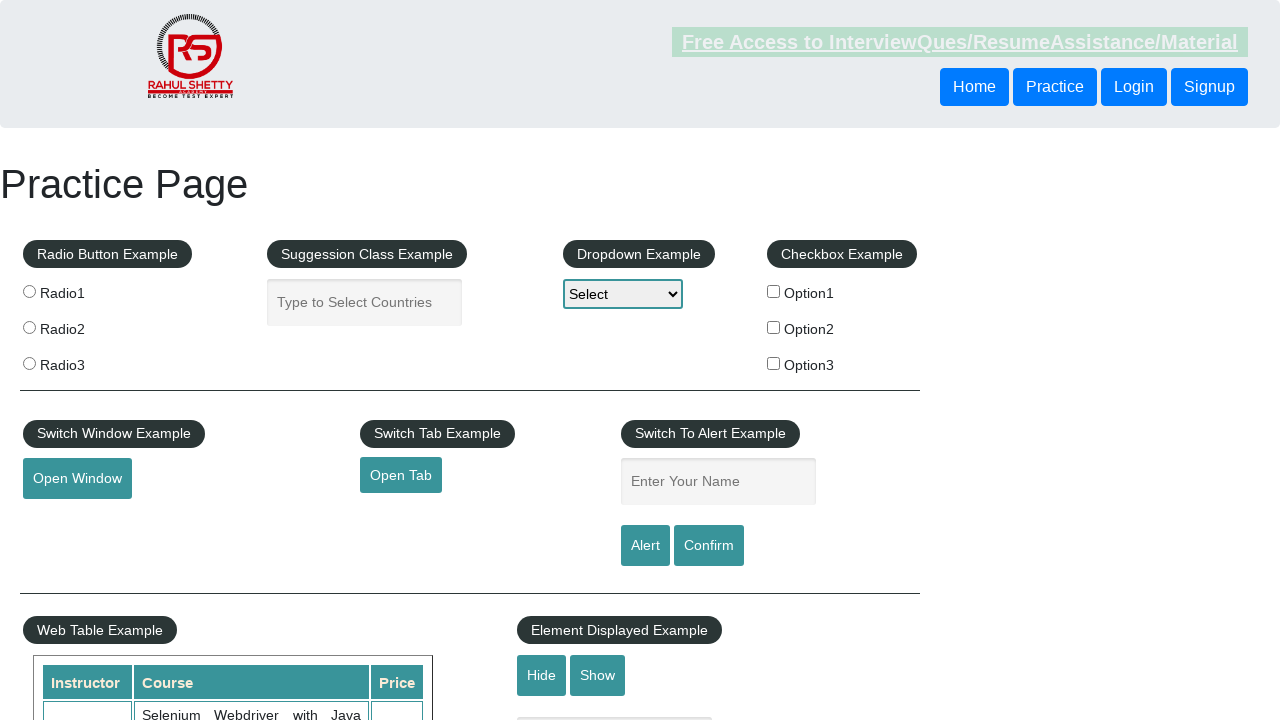

Page fully loaded (domcontentloaded)
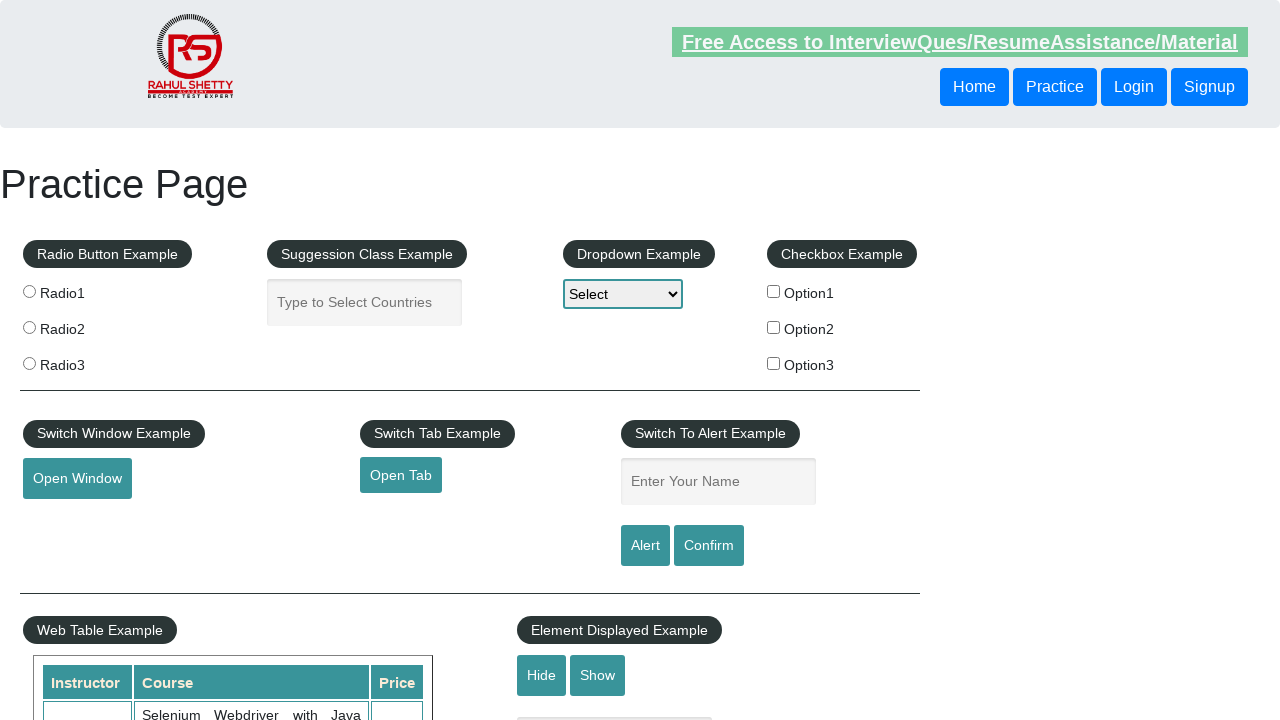

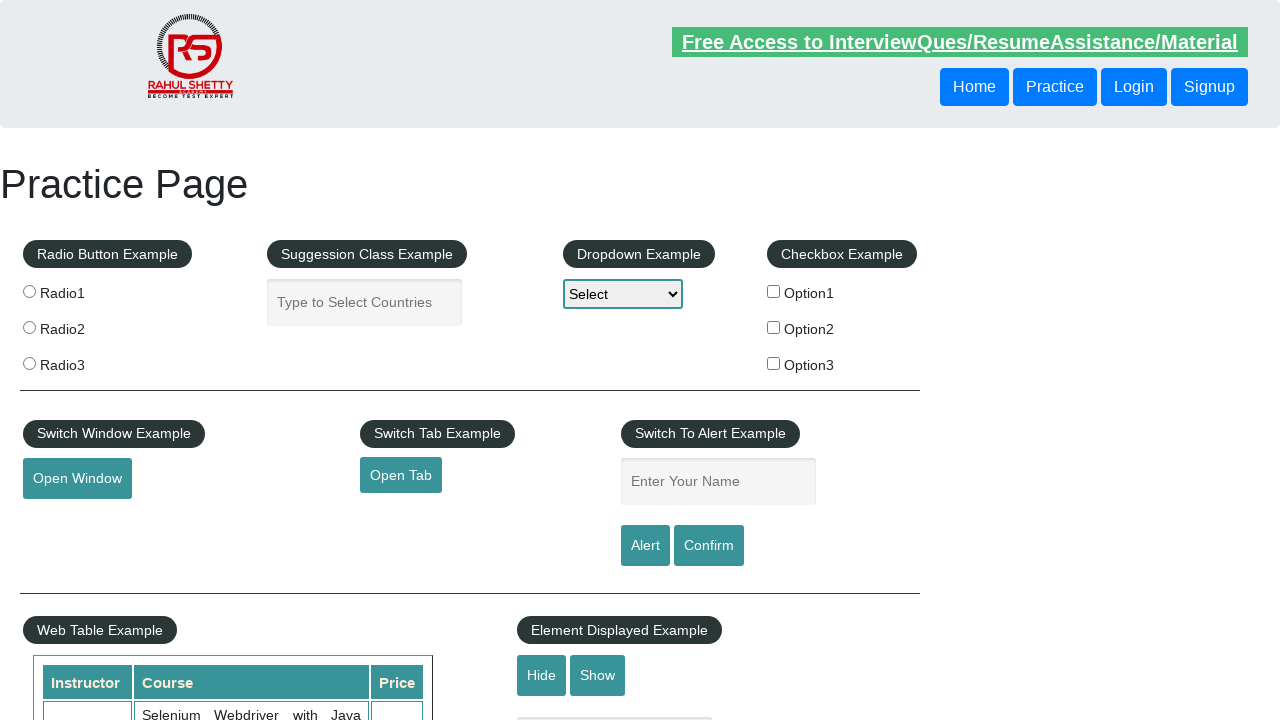